Tests checkbox functionality by verifying initial state, clicking to check, and clicking again to uncheck

Starting URL: http://qaclickacademy.com/practice.php

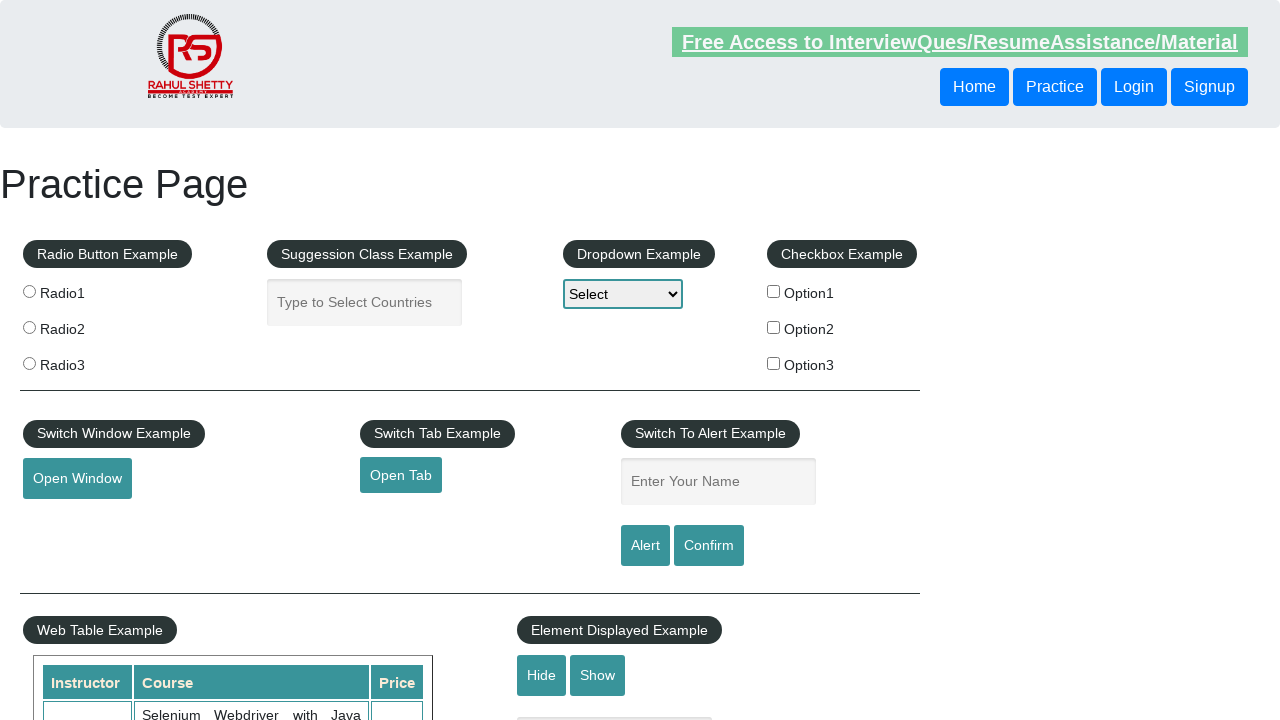

Verified checkbox #checkBoxOption1 is initially unchecked
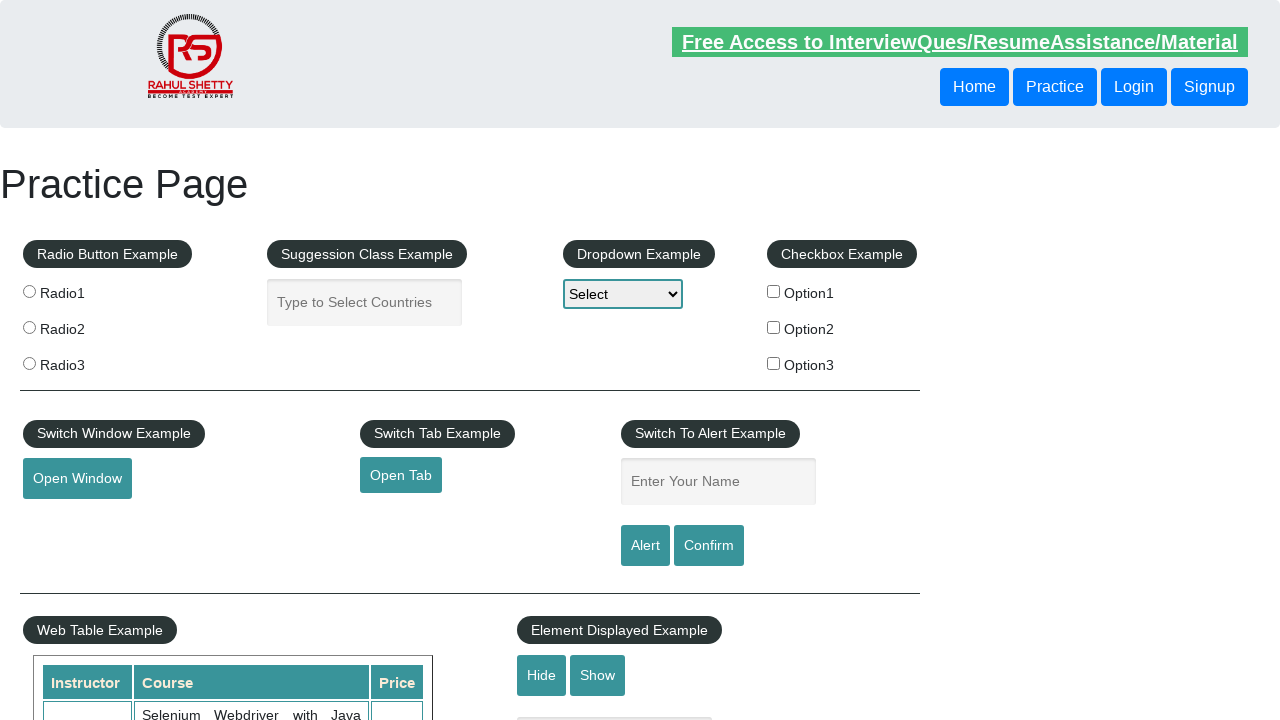

Clicked checkbox #checkBoxOption1 to check it at (774, 291) on #checkBoxOption1
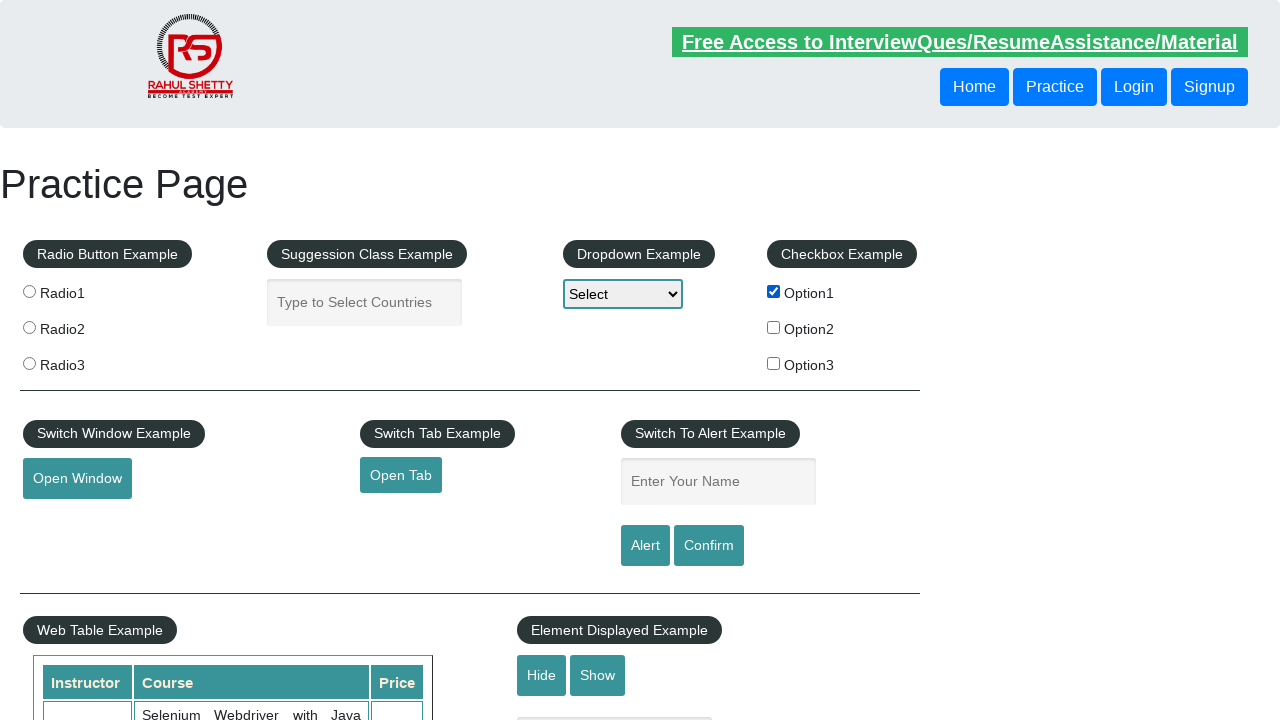

Verified checkbox #checkBoxOption1 is now checked
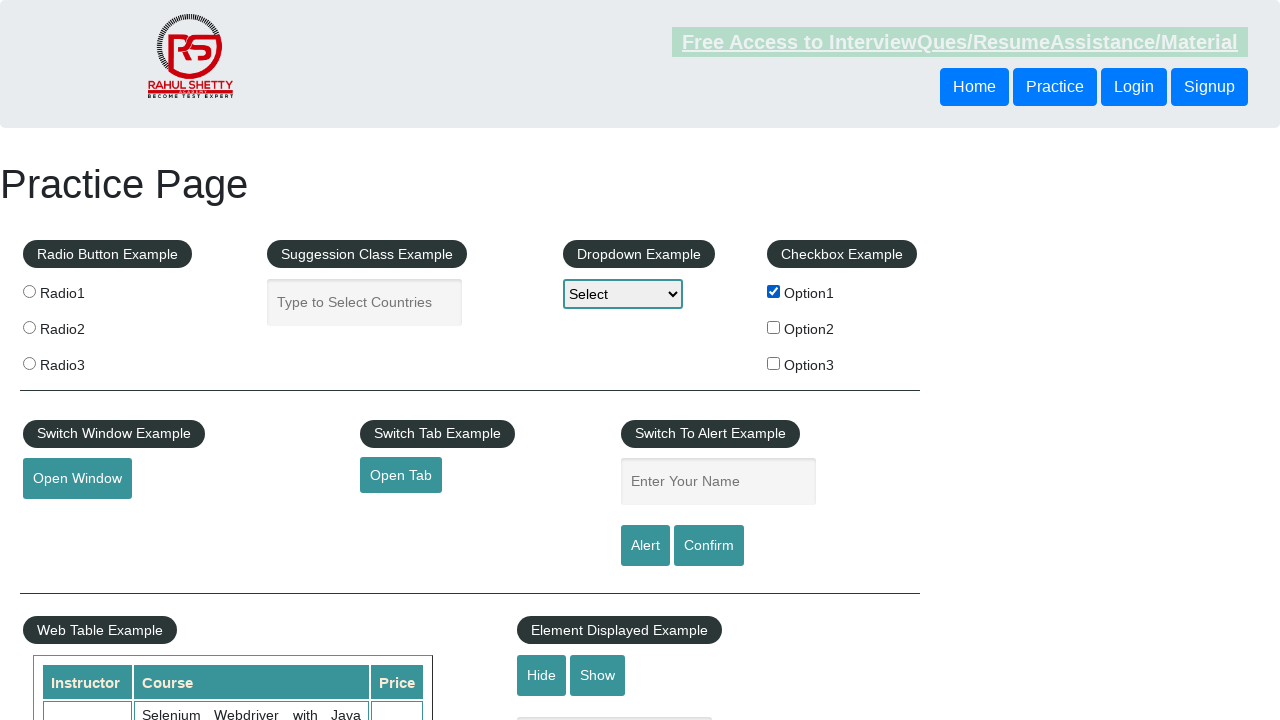

Clicked checkbox #checkBoxOption1 to uncheck it at (774, 291) on #checkBoxOption1
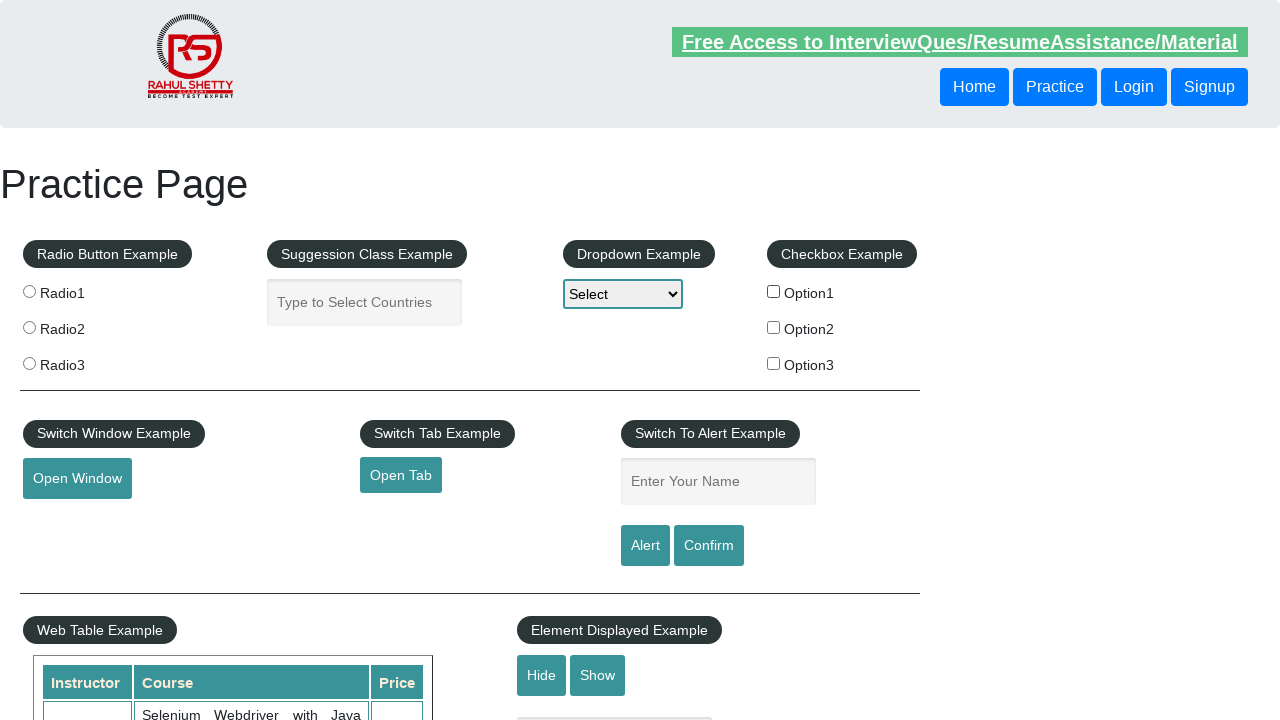

Verified checkbox #checkBoxOption1 is unchecked again
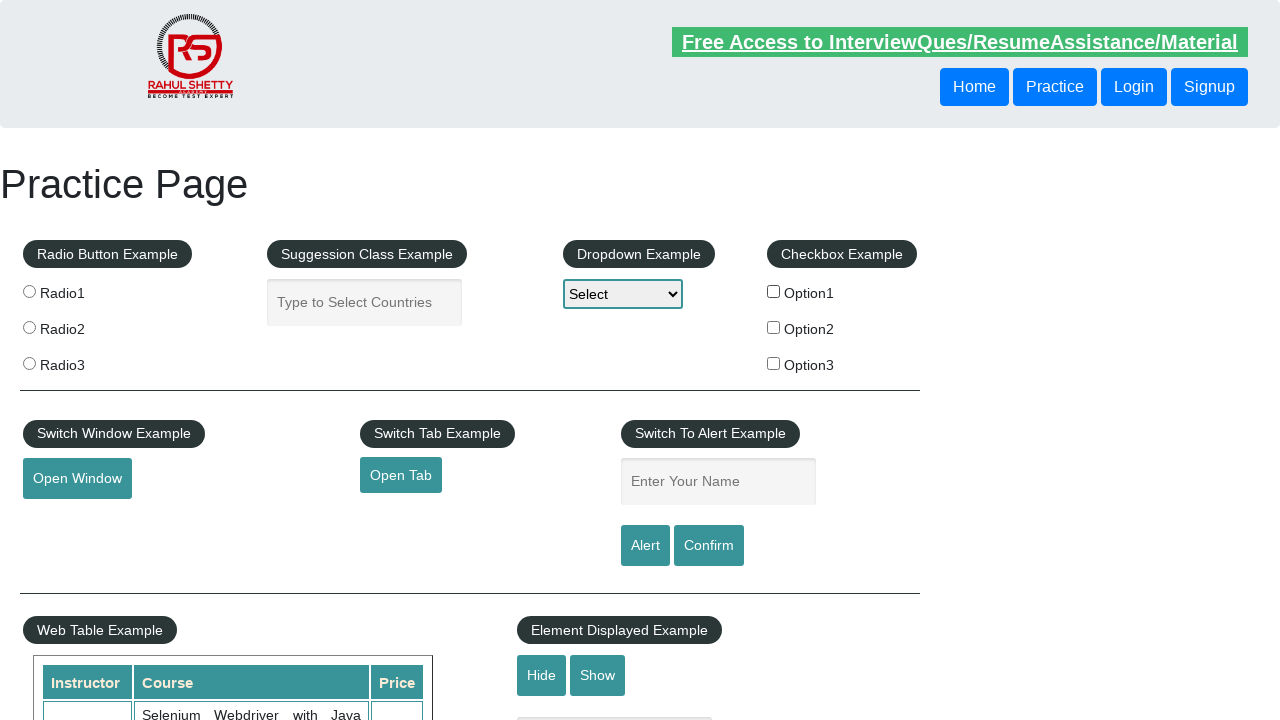

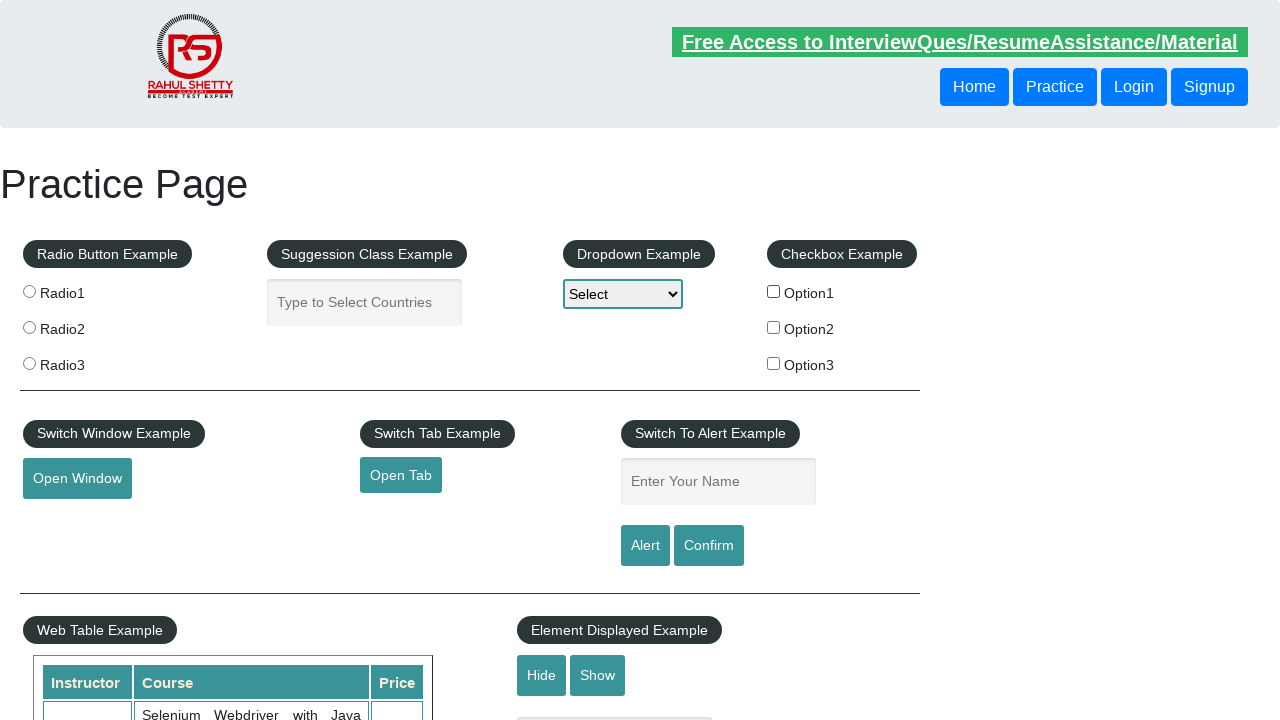